Navigates to the Frontend testing page, clicks on the HTML Elements card, and validates that paragraph elements with specific texts are visible.

Starting URL: https://techglobal-training.com/frontend

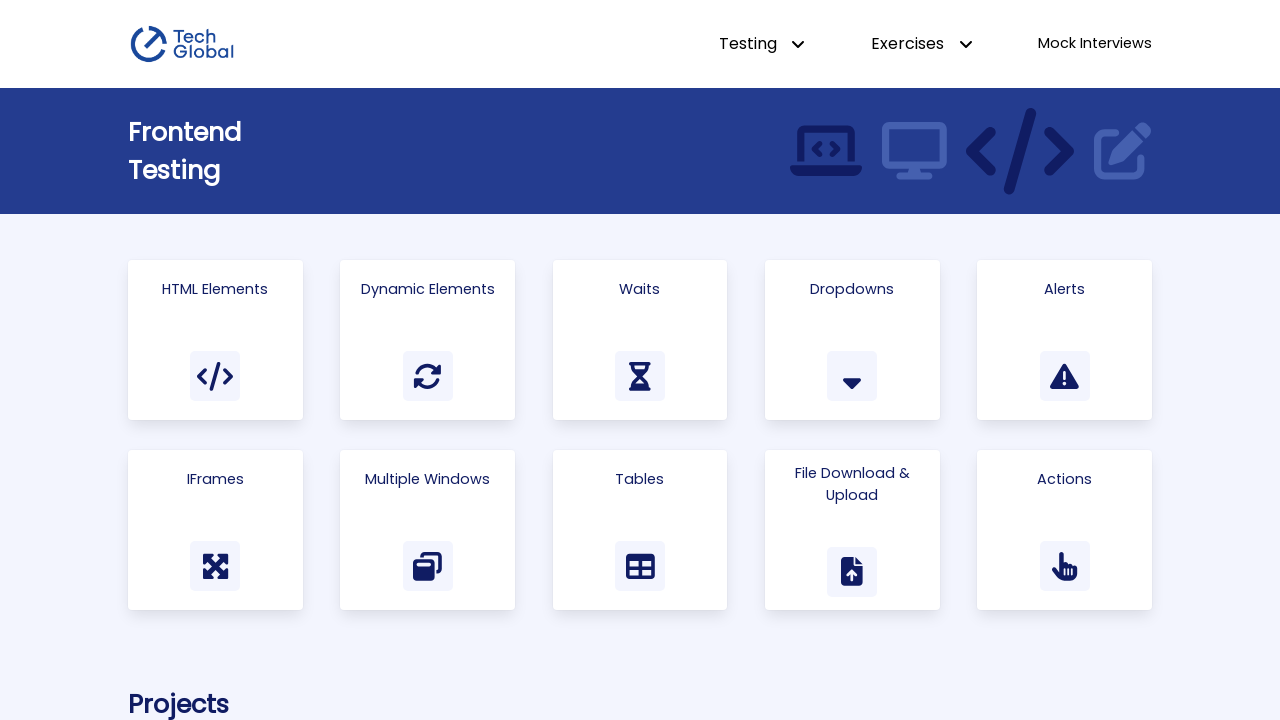

Clicked on the HTML Elements card at (215, 289) on text=HTML Elements
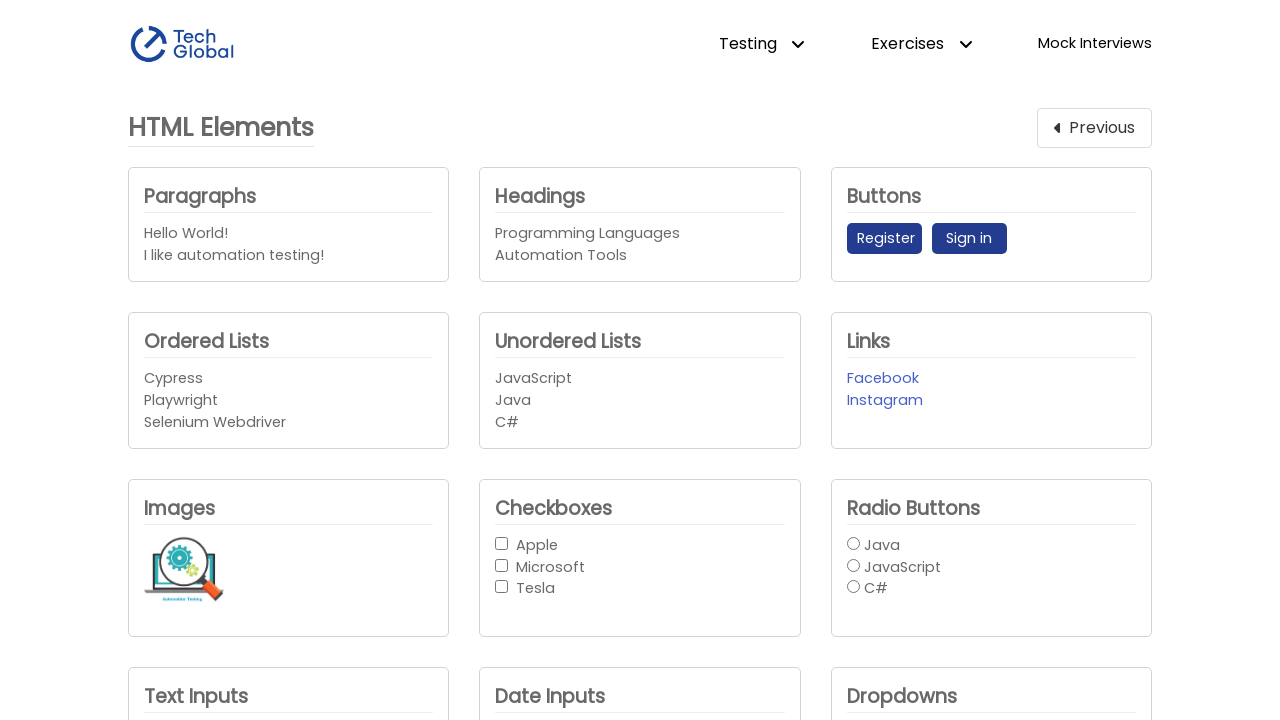

Paragraphs section loaded
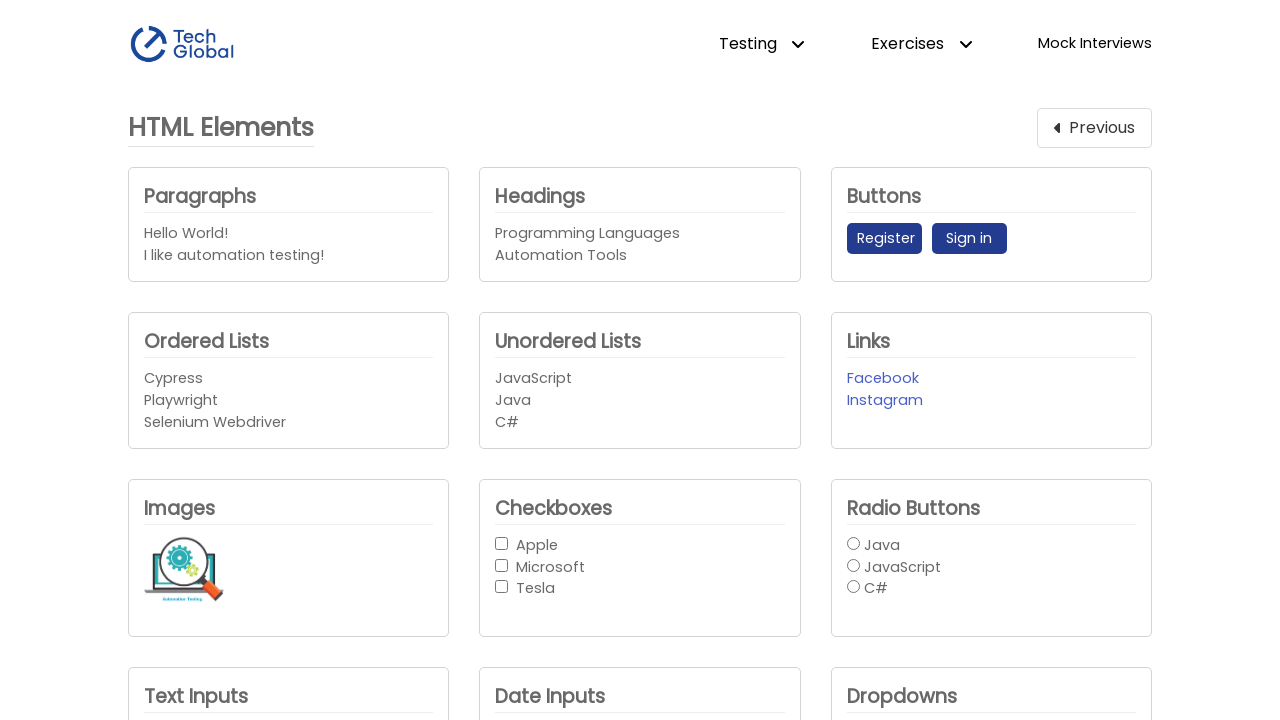

Located all paragraph elements in Paragraphs section
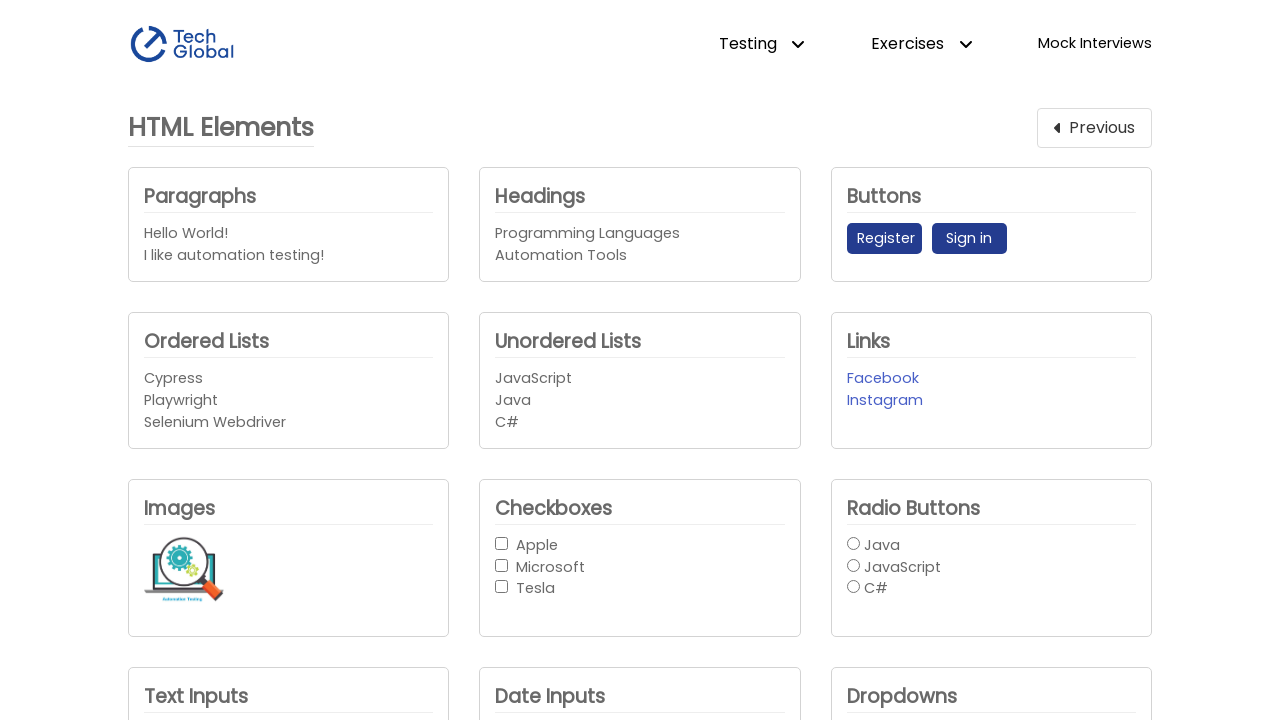

Verified first paragraph is visible
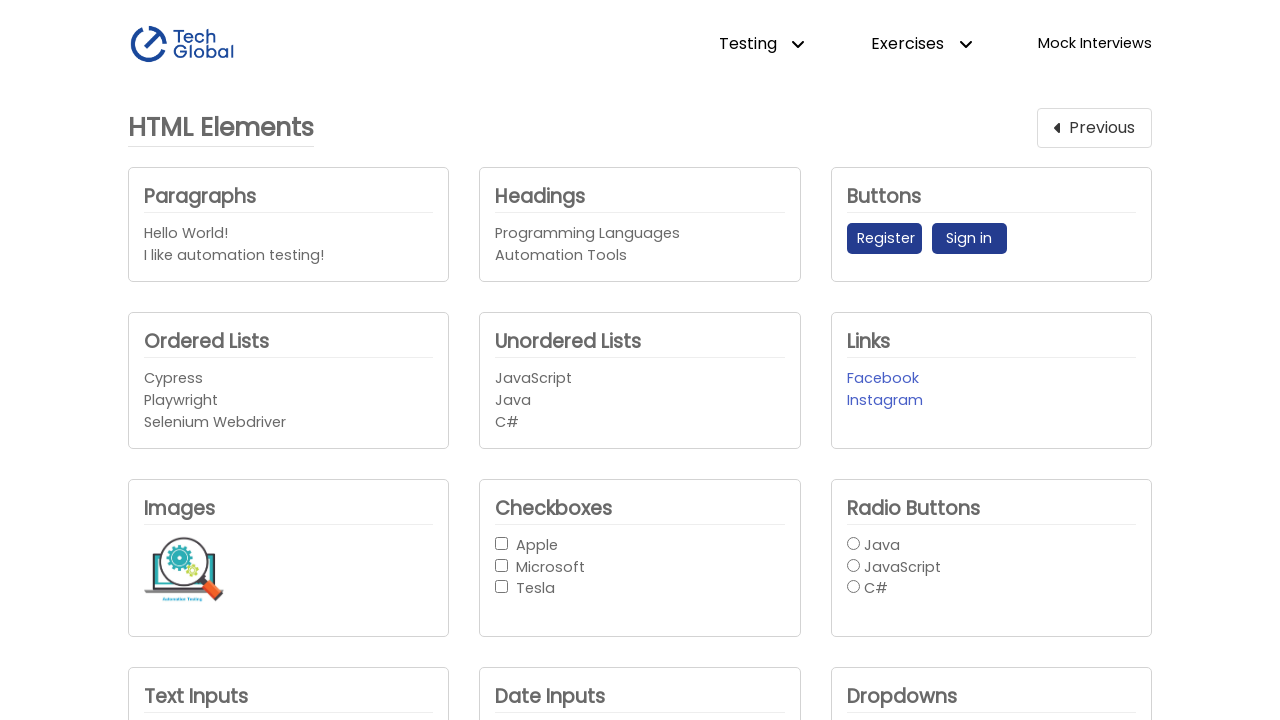

Verified first paragraph contains text 'Hello World!'
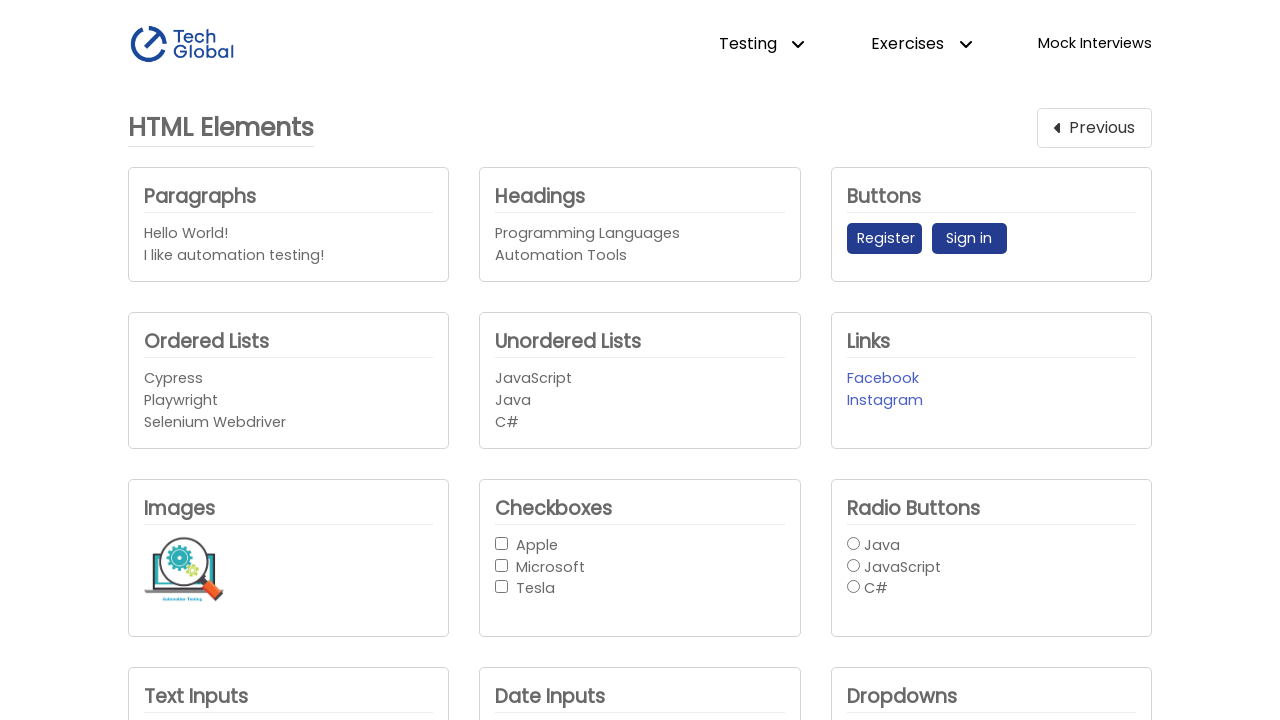

Verified second paragraph is visible
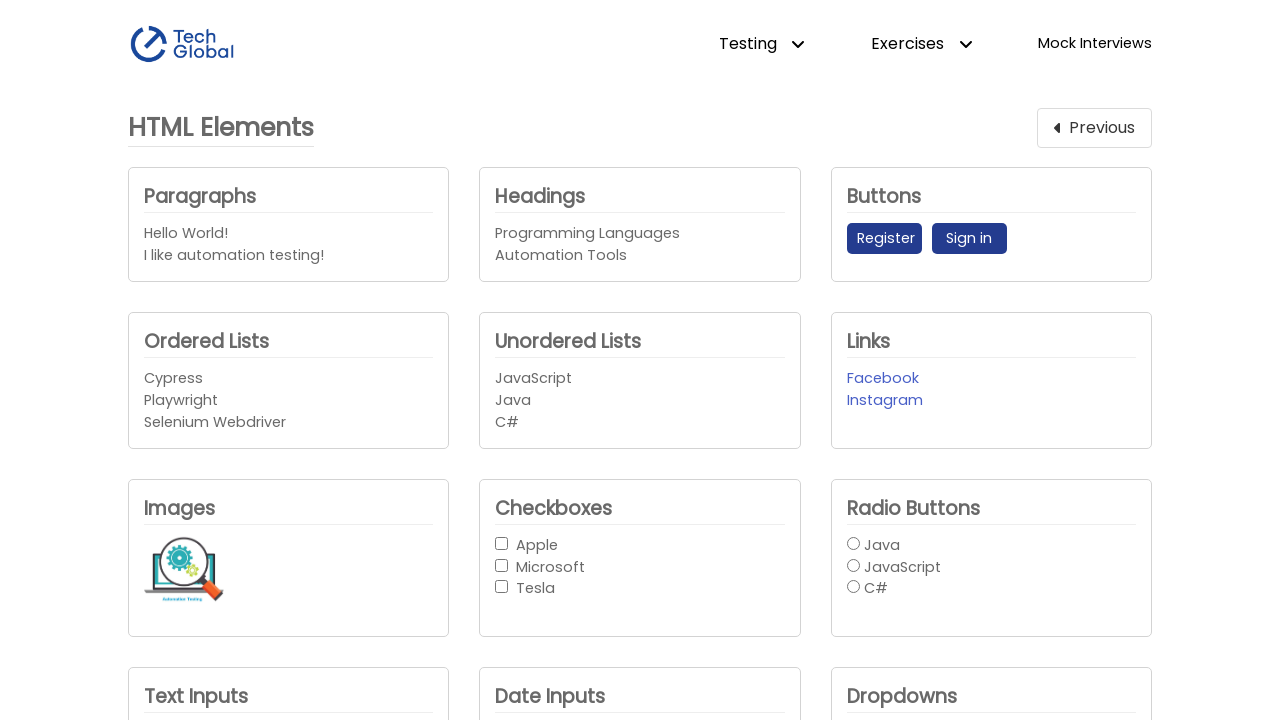

Verified second paragraph contains text 'I like automation testing!'
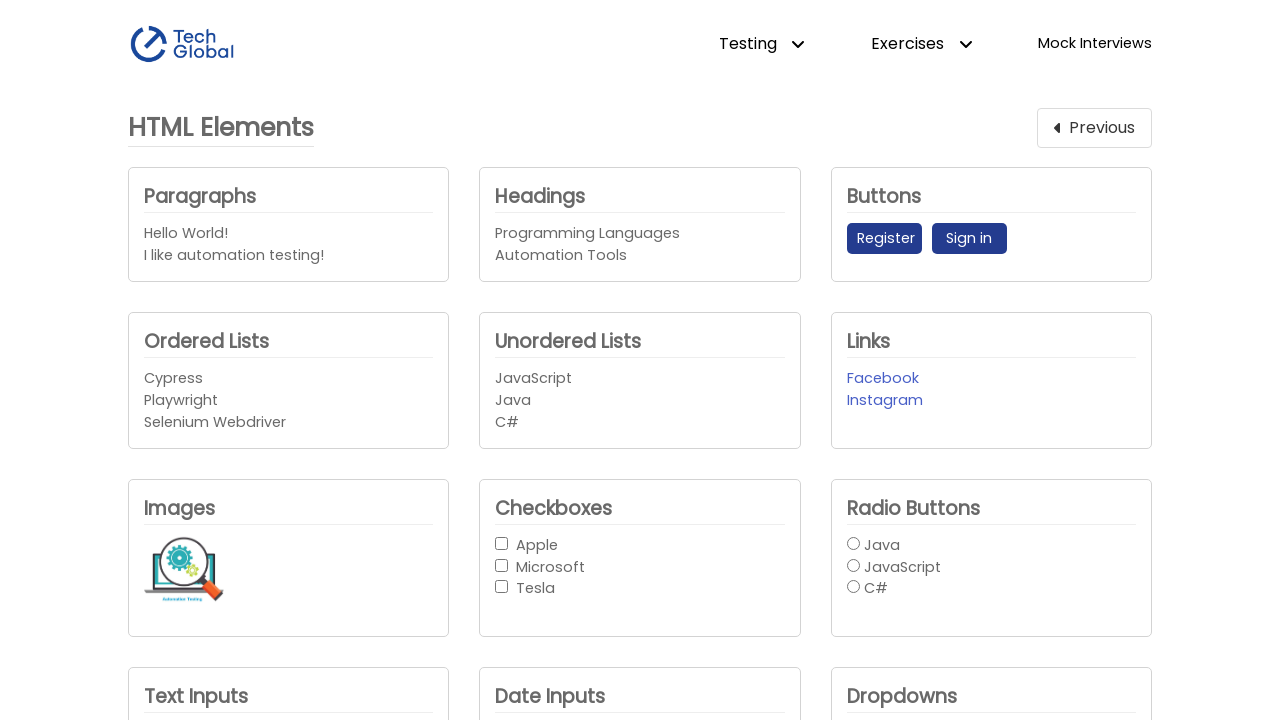

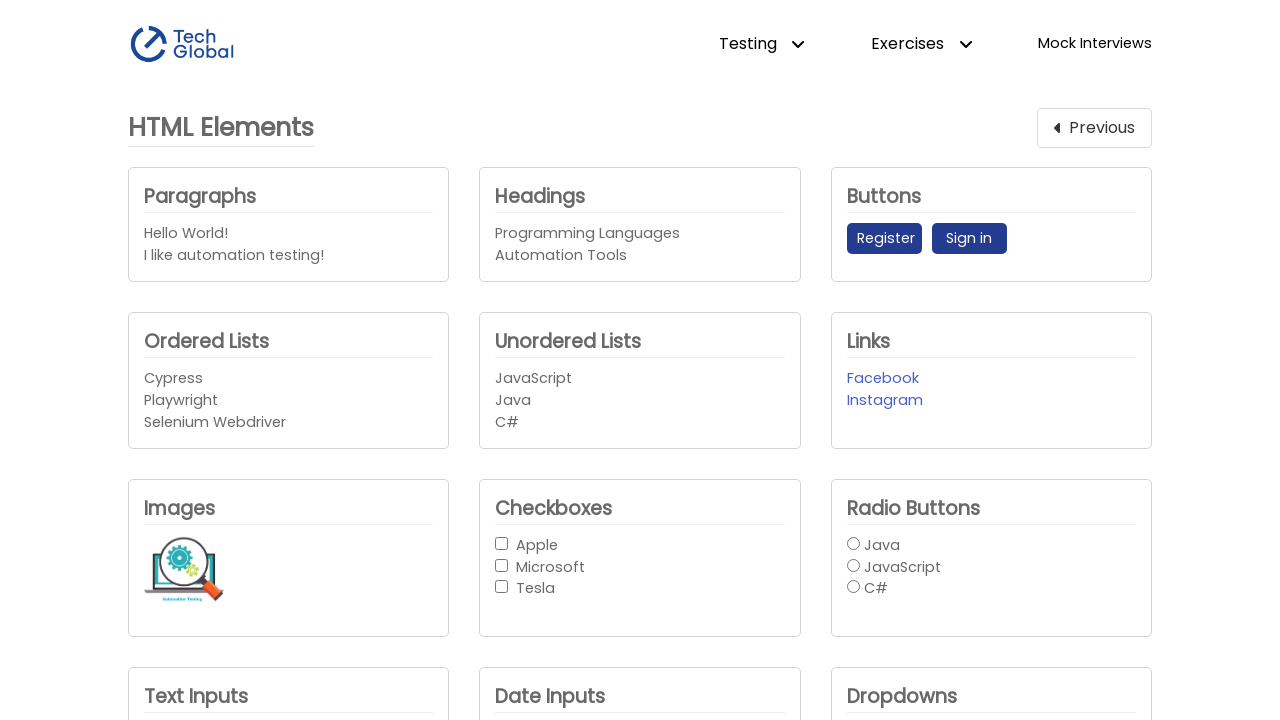